Tests JavaScript confirm dialog by clicking the confirm button and accepting the dialog

Starting URL: http://practice.cydeo.com/javascript_alerts

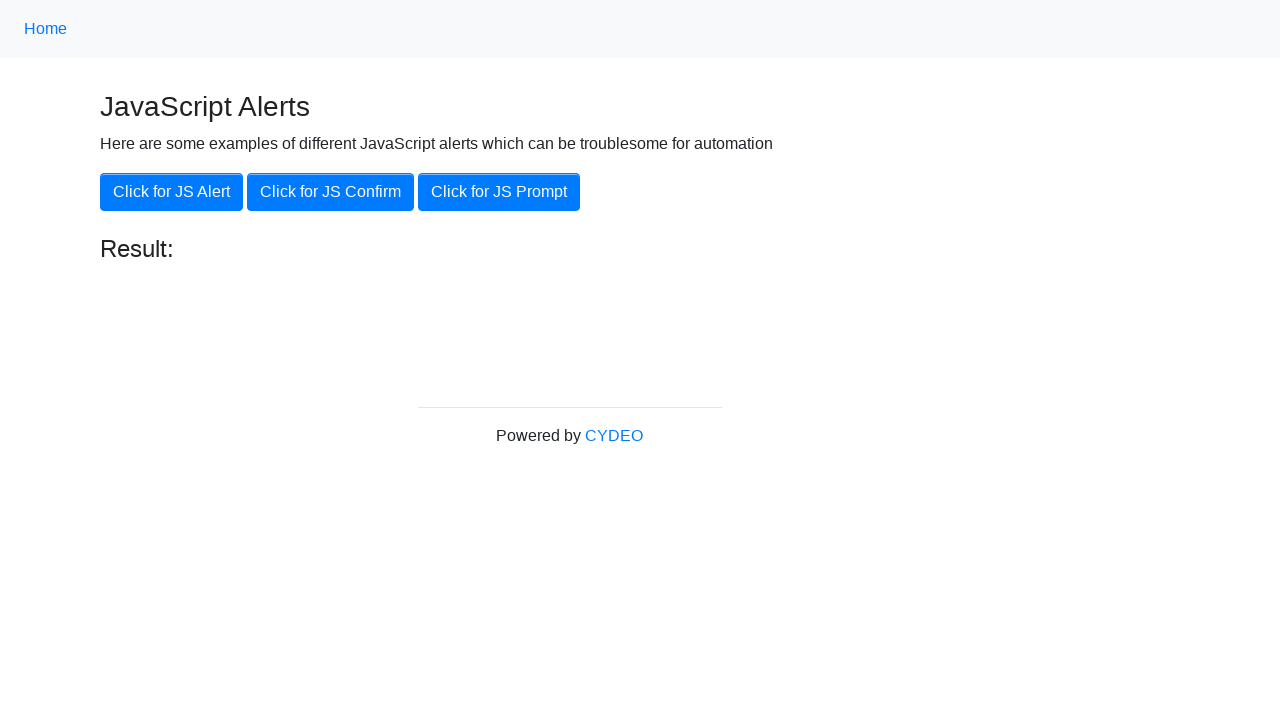

Clicked the JS Confirm button at (330, 192) on xpath=//button[.='Click for JS Confirm']
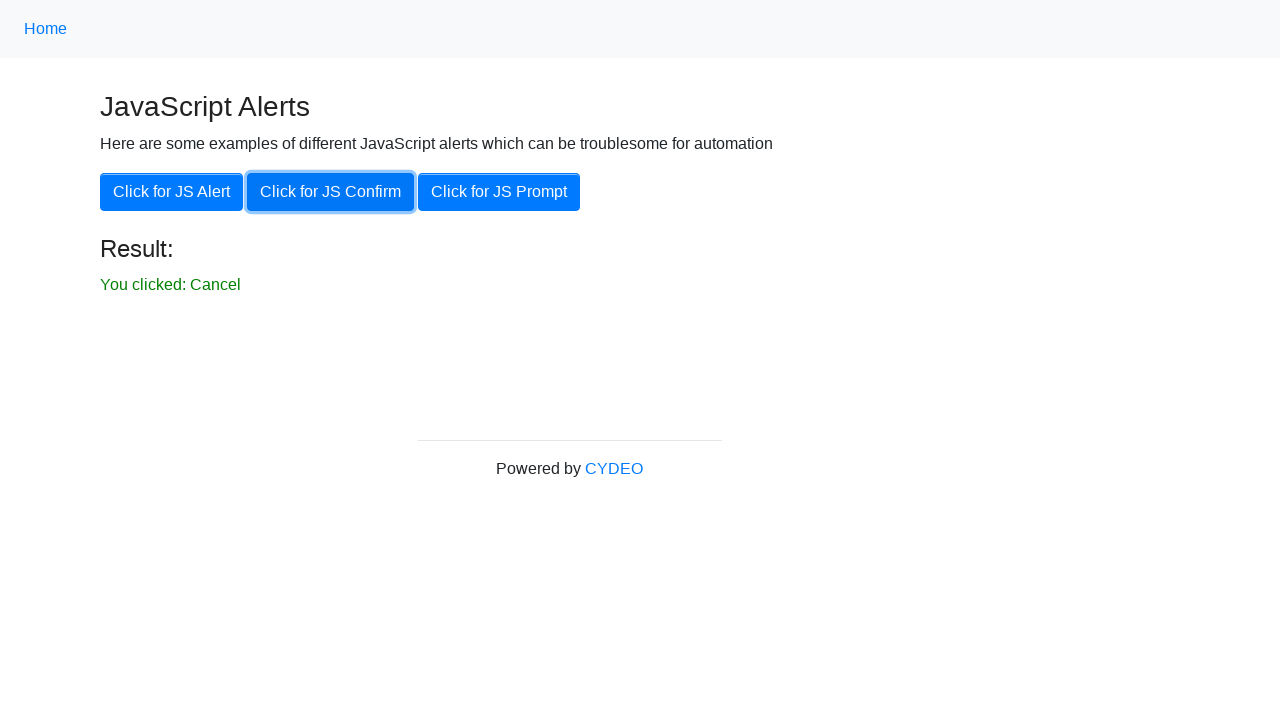

Set up dialog handler to accept the confirm dialog
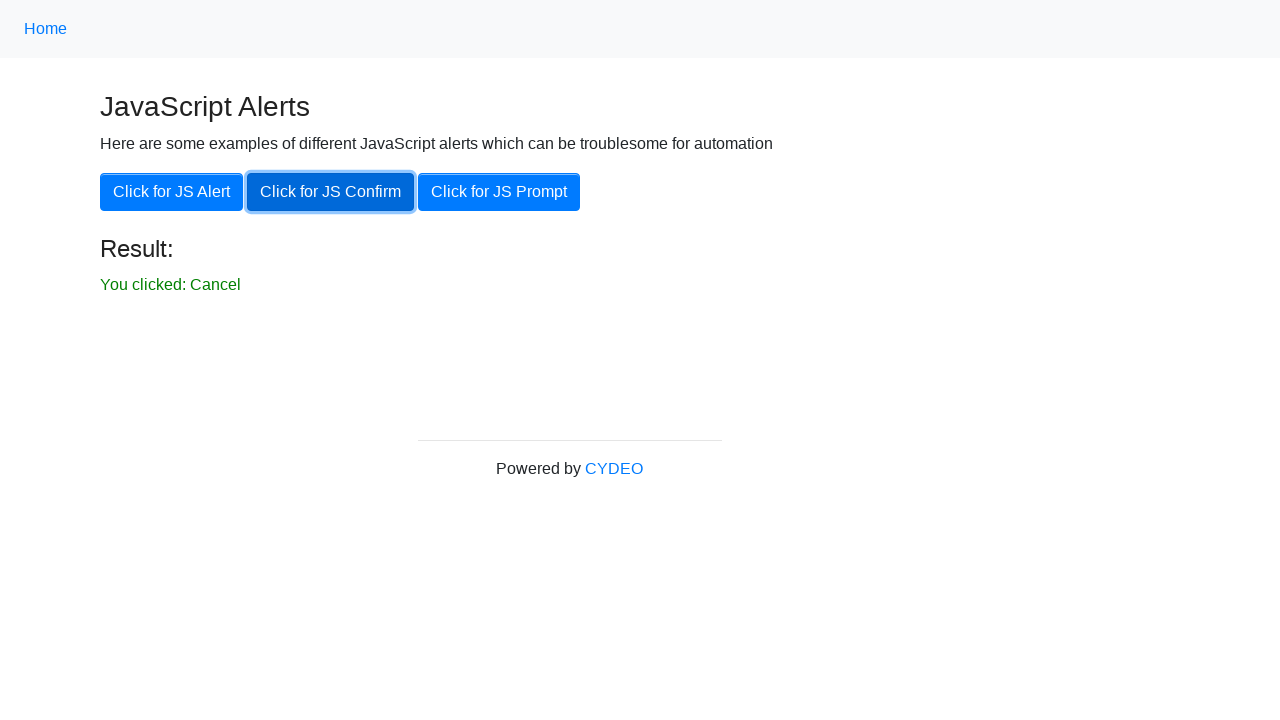

Result text appeared after accepting the confirm dialog
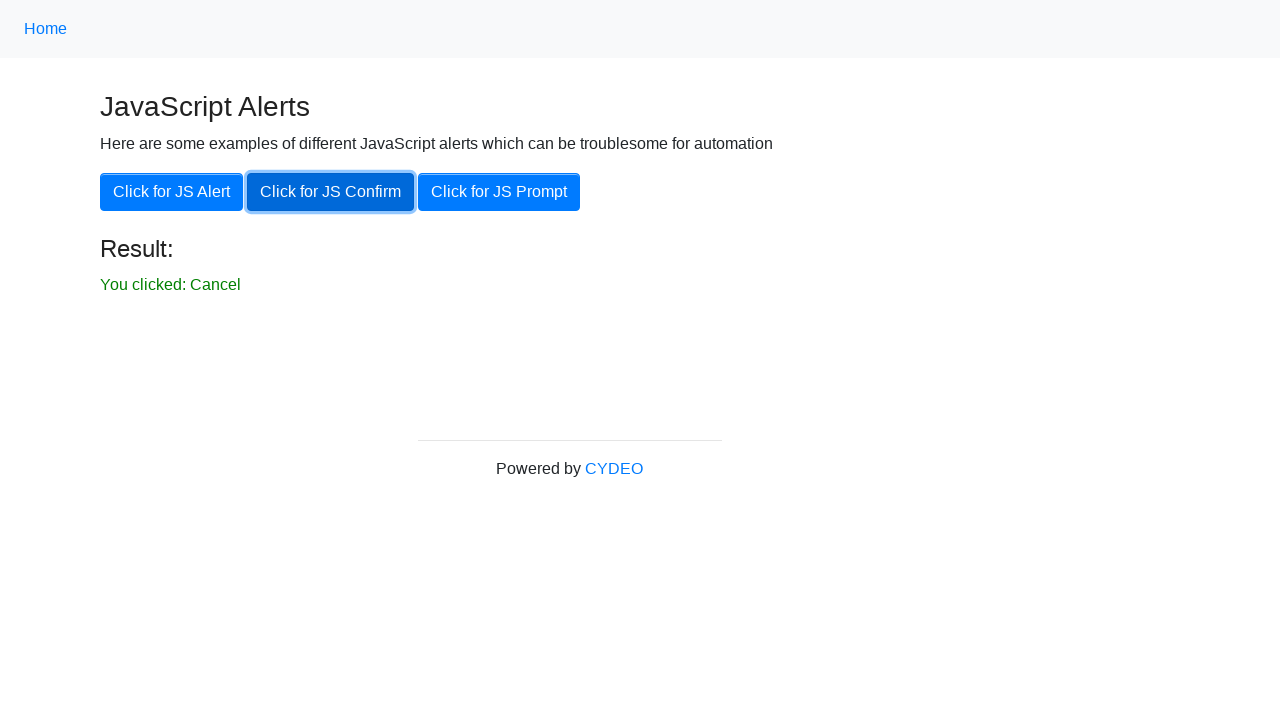

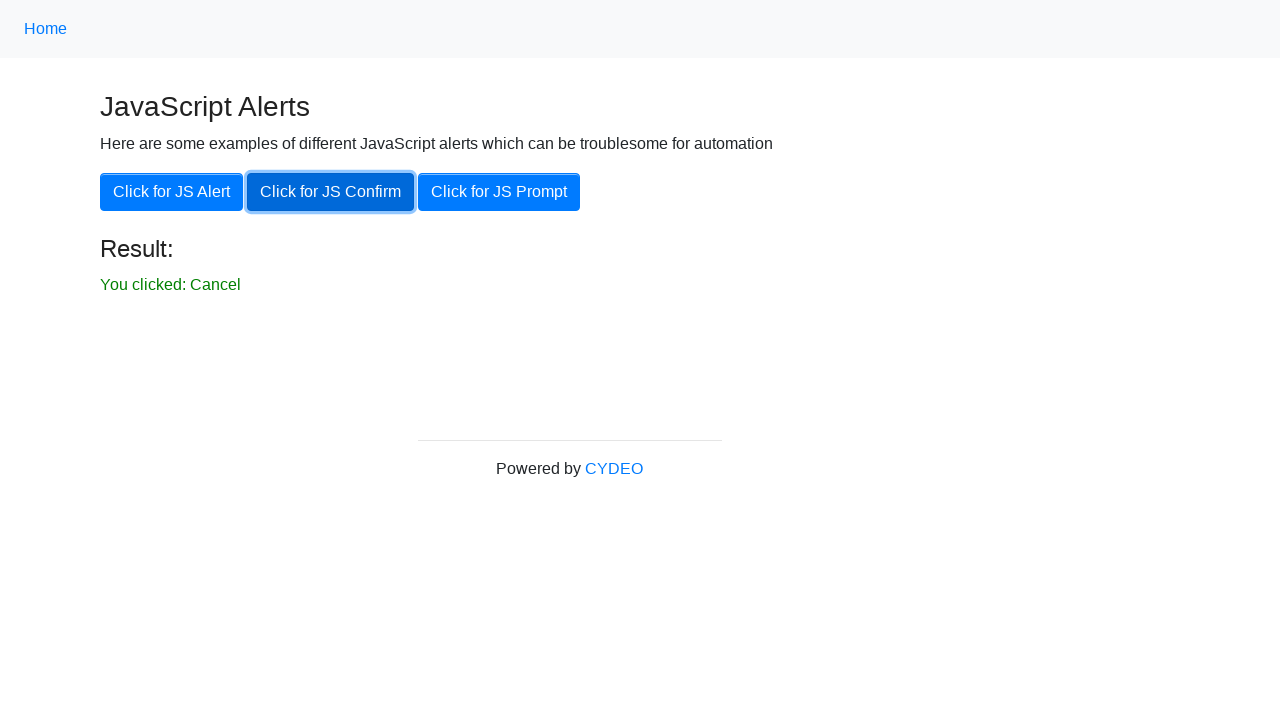